Tests drag and drop functionality by dragging a document element into a trash element within an iframe

Starting URL: http://code.makery.ch/library/dart-drag-and-drop/

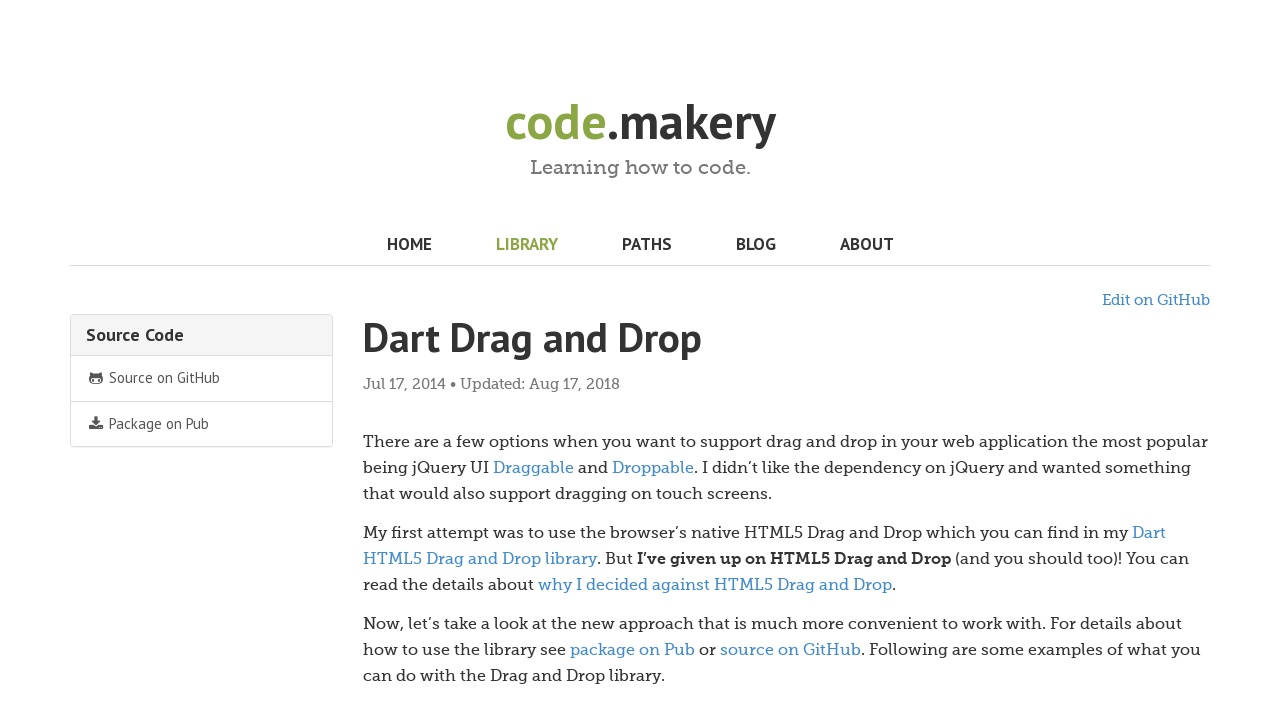

Selected second iframe (index 1)
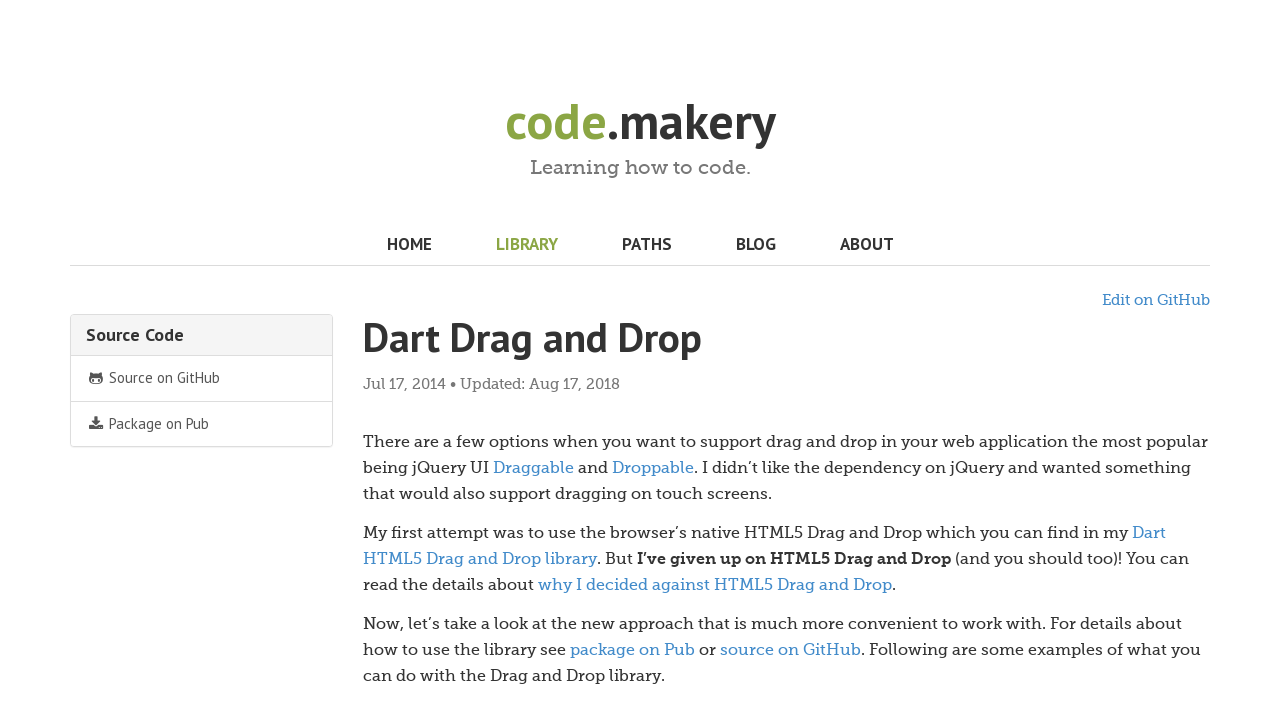

Located first document element in iframe
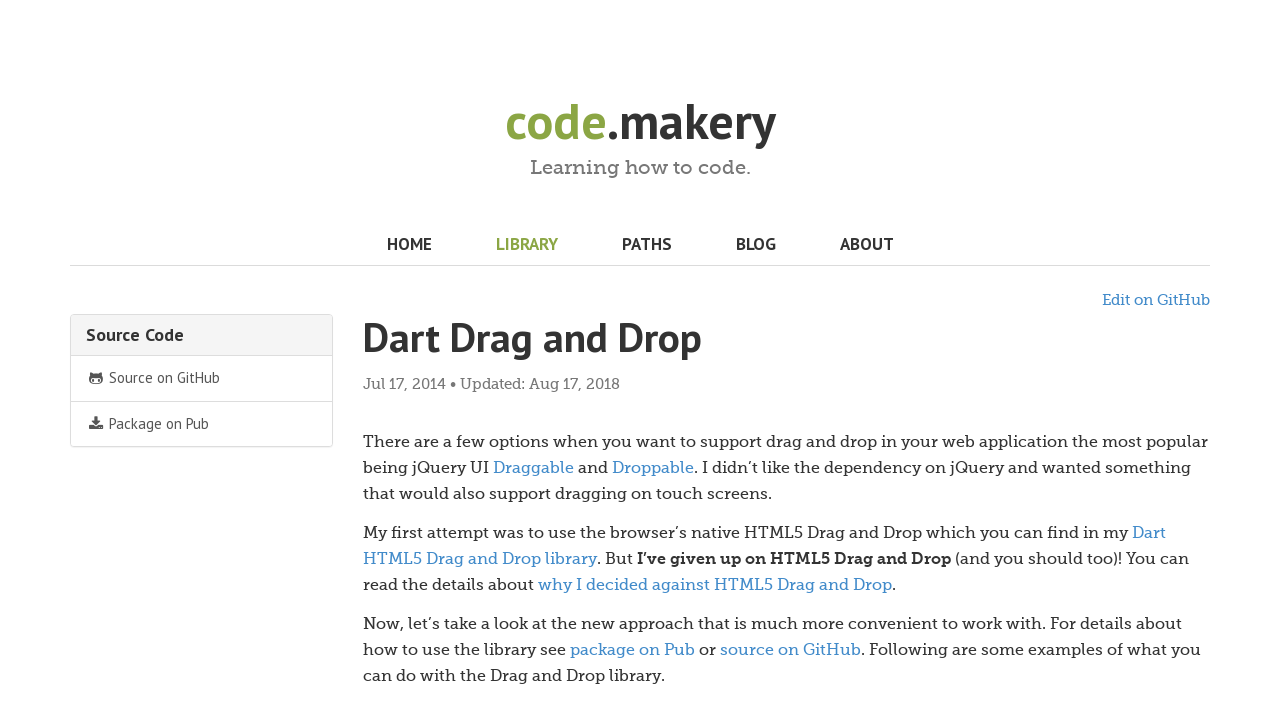

Located trash element in iframe
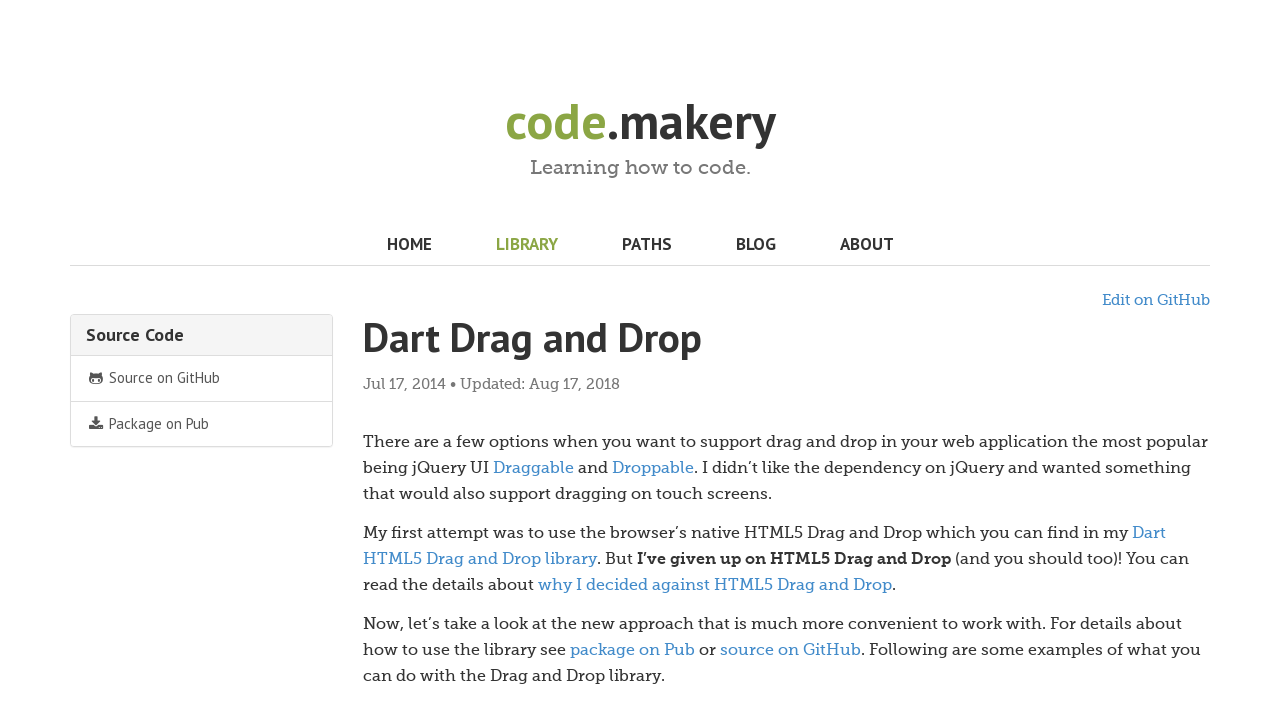

Dragged document element to trash element at (814, 454)
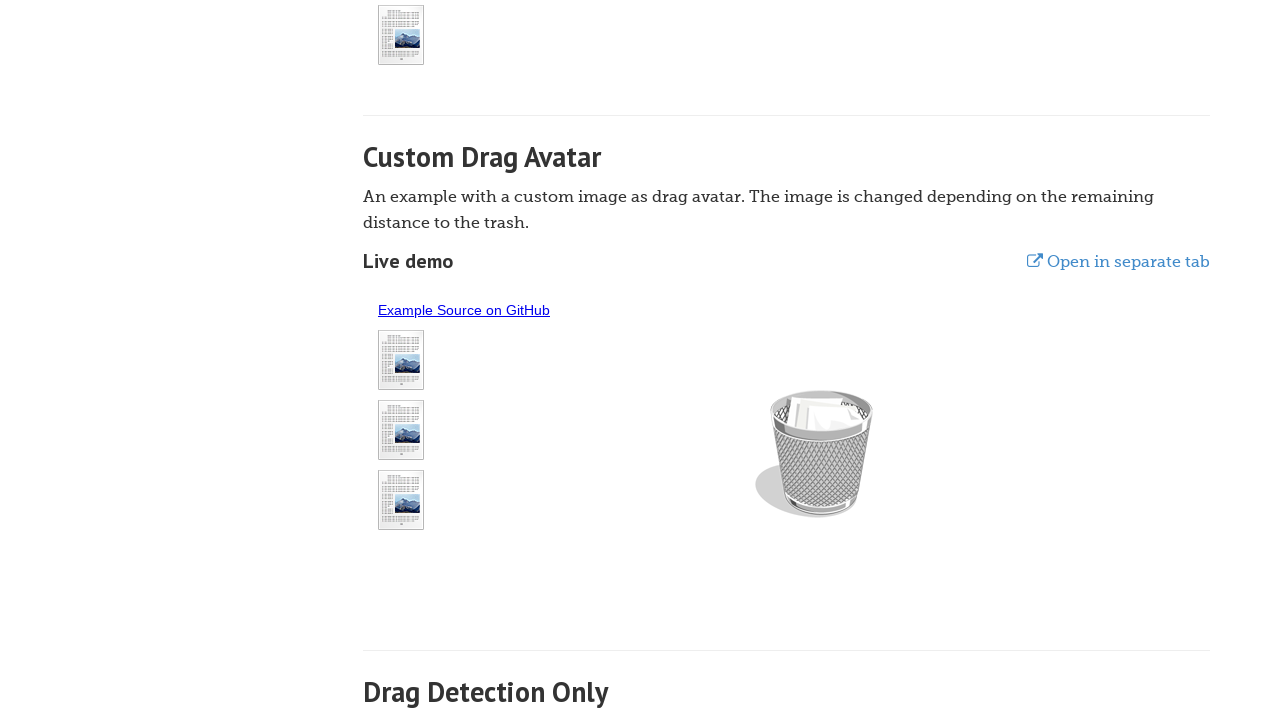

Waited 2 seconds for drag and drop action to complete
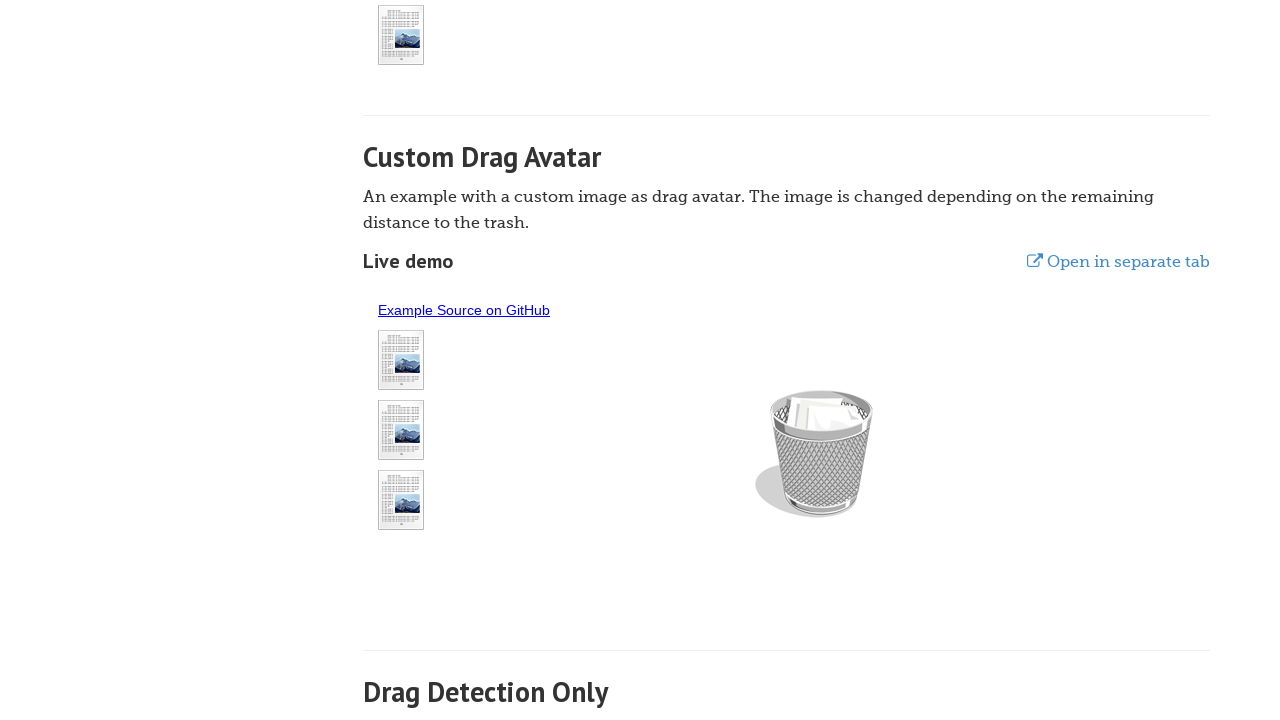

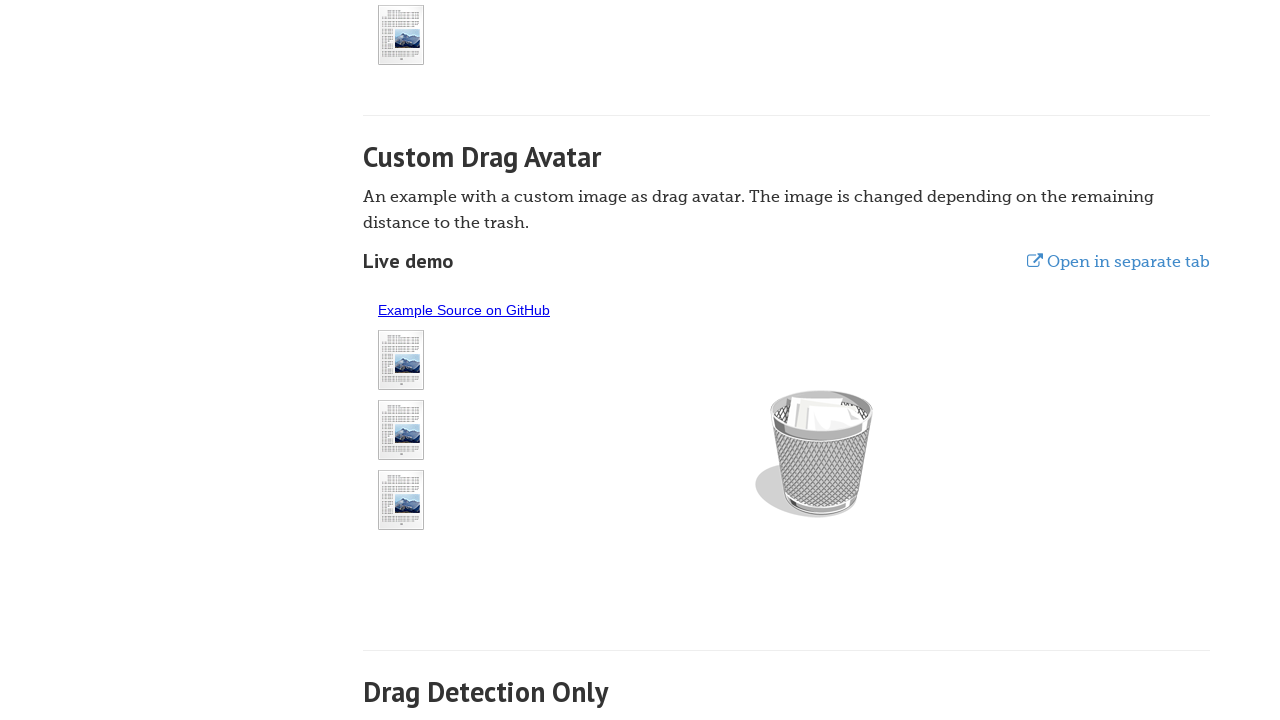